Tests the discount coupon flow on a course page by scrolling down, filling an email field, submitting to get a discount, and verifying the coupon code is displayed.

Starting URL: https://www.qazando.com.br/curso.html

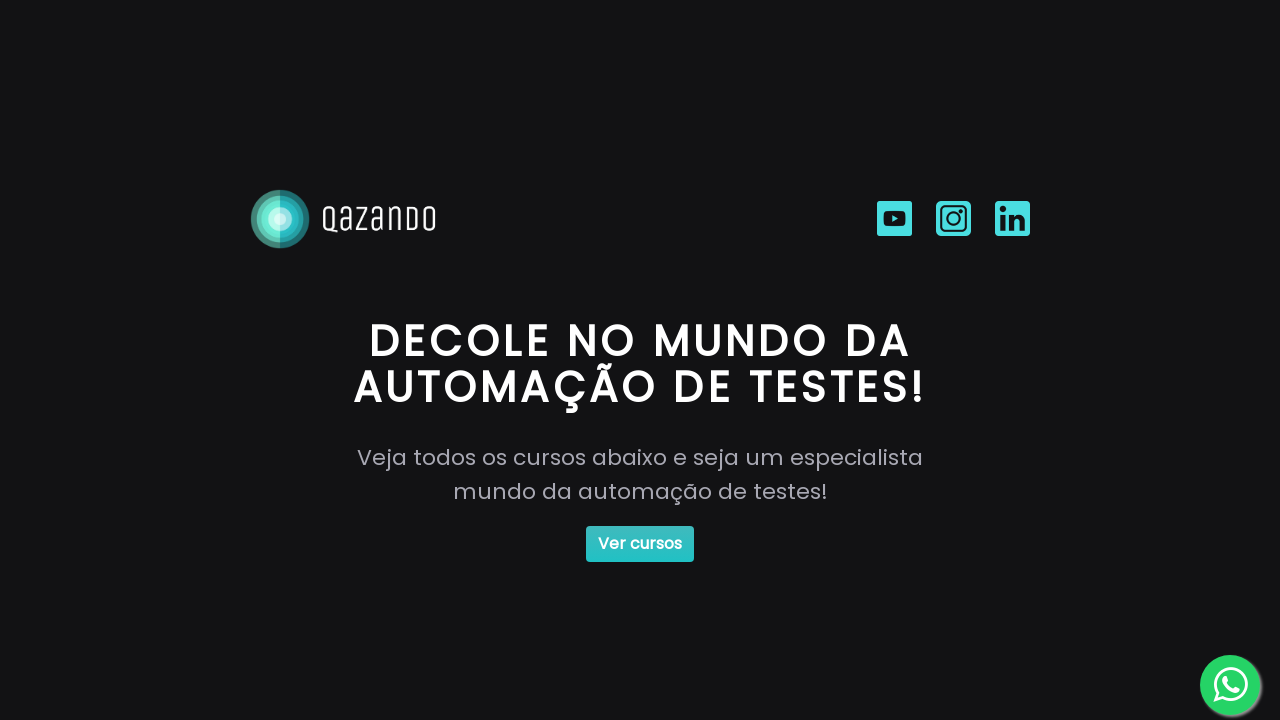

Waited for 'ver cursos' button to be visible, confirming page loaded
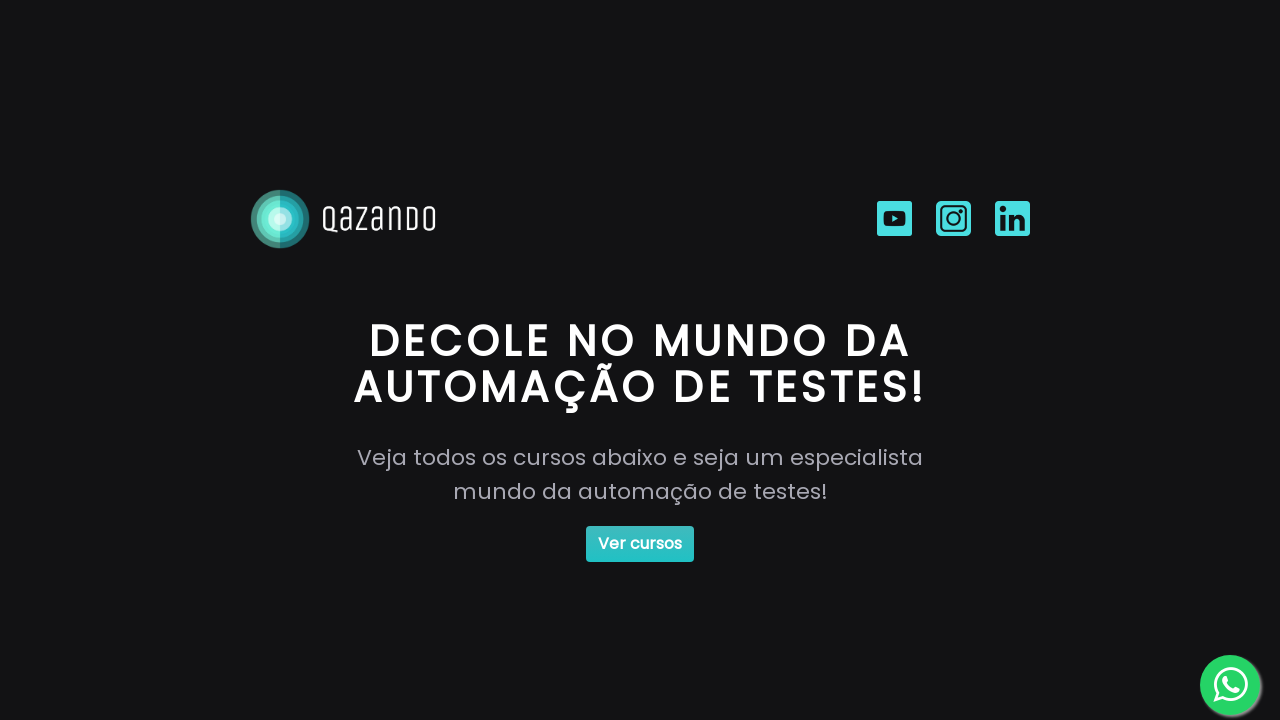

Scrolled down to email section
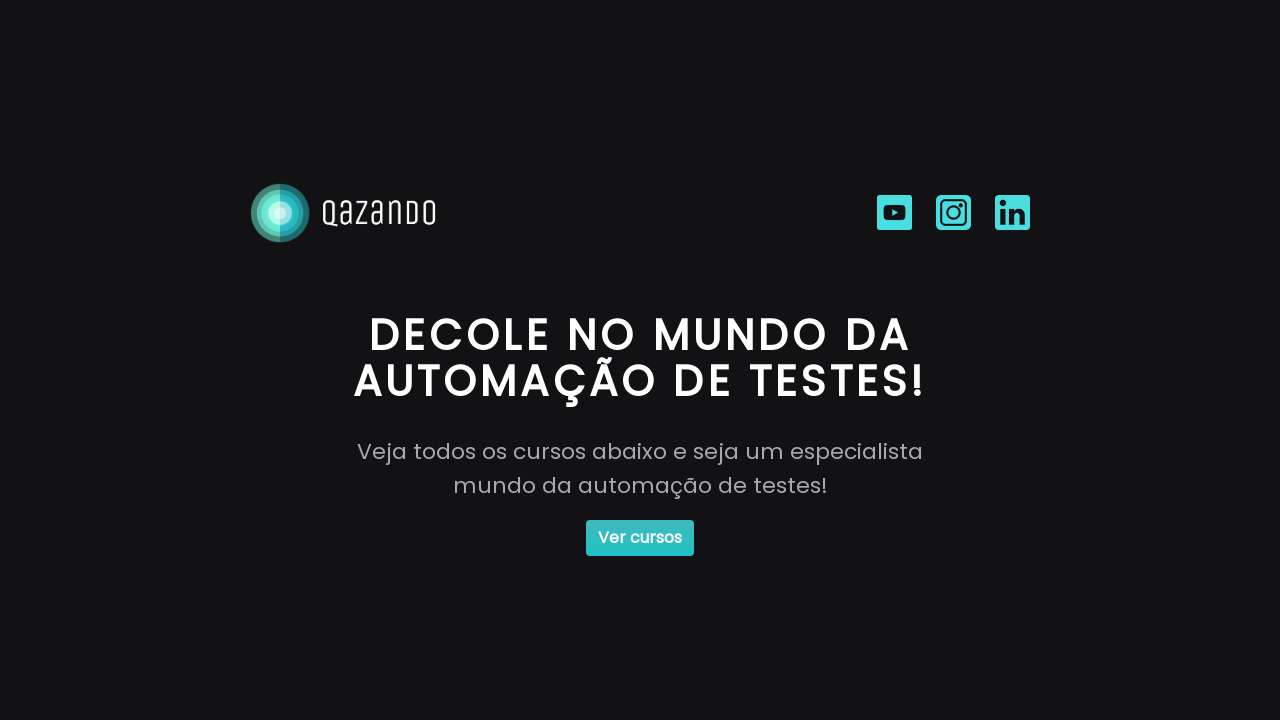

Waited 2 seconds for lazy-loaded content to render
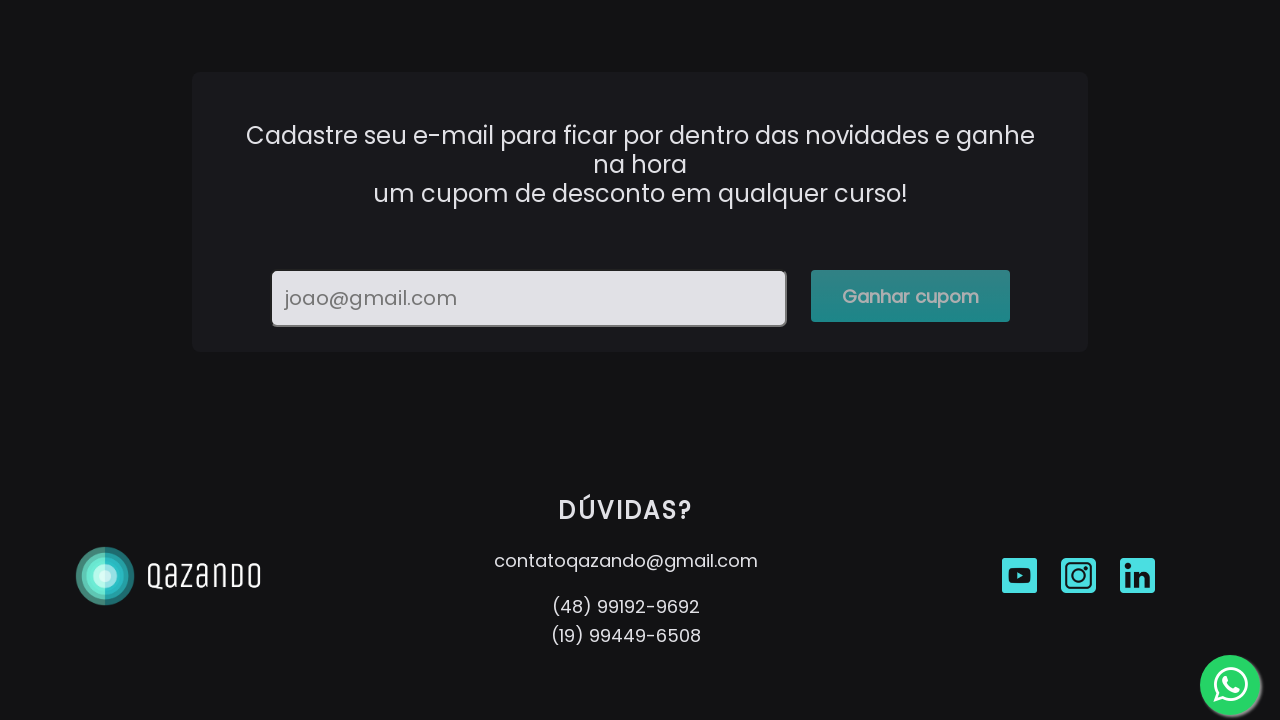

Filled email field with test email 'usuario.teste@example.com' on #email
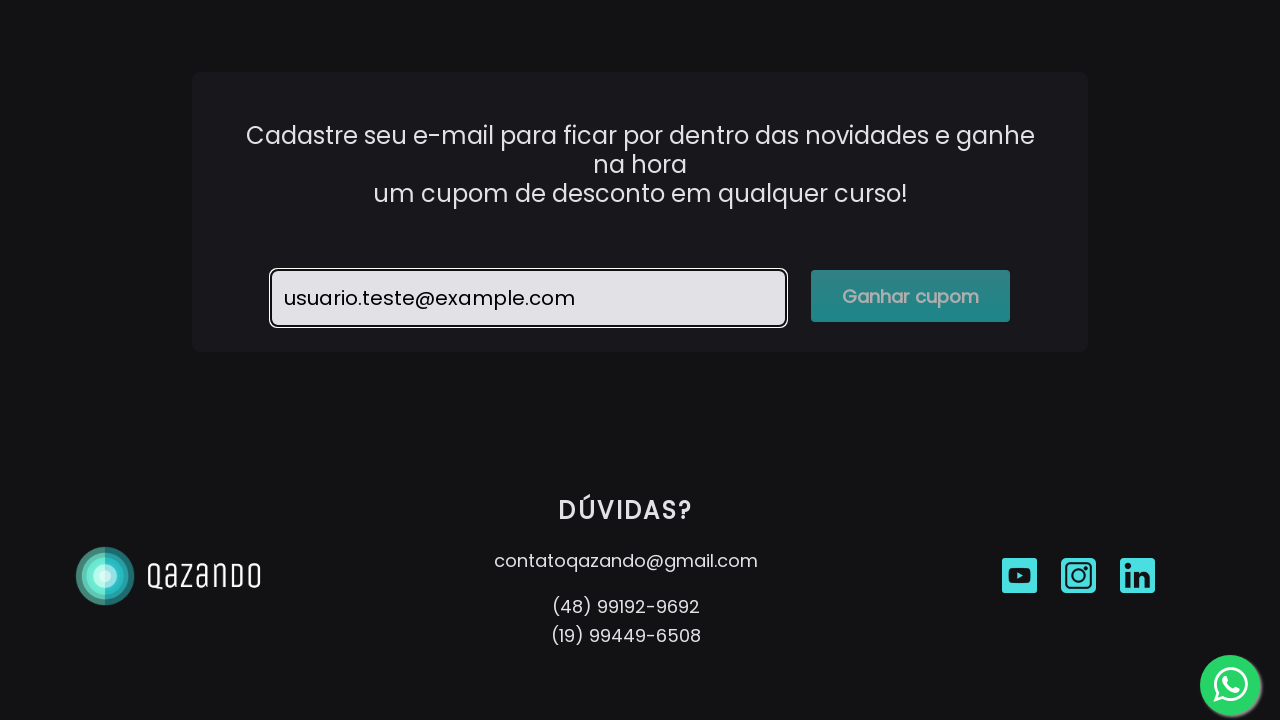

Pressed Enter to submit email form and request discount on #email
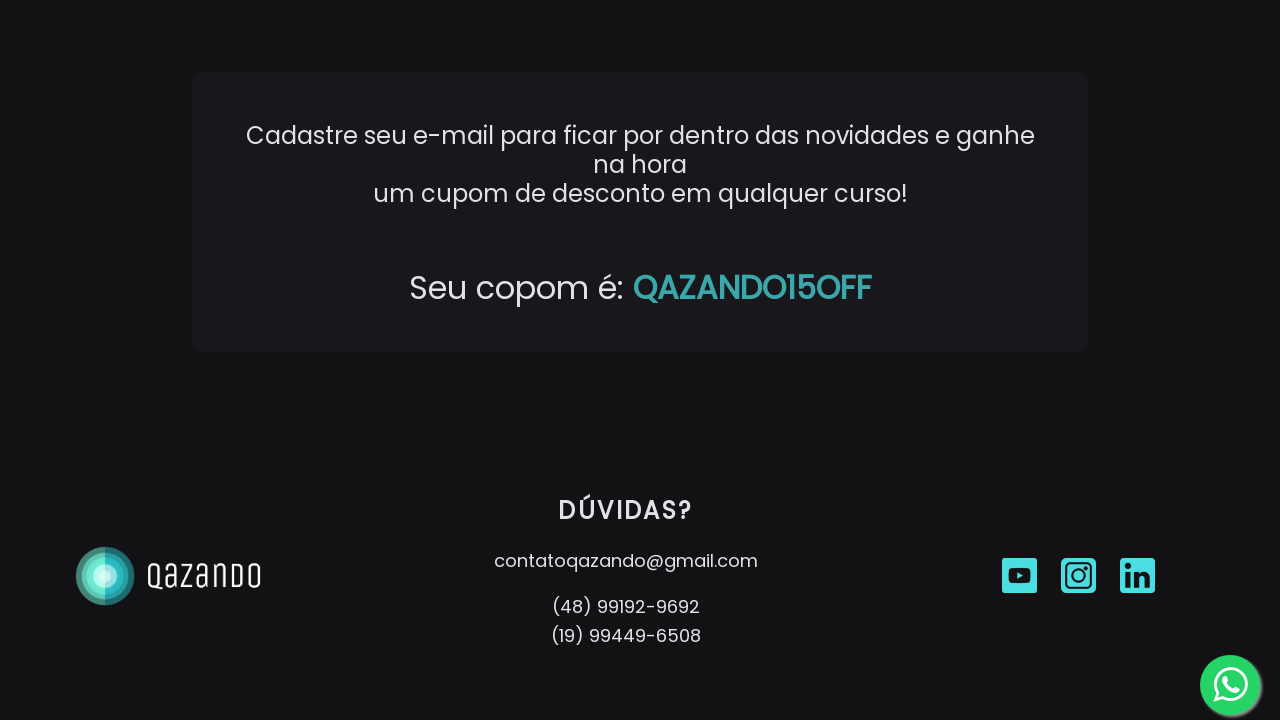

Coupon code element appeared, confirming discount was generated
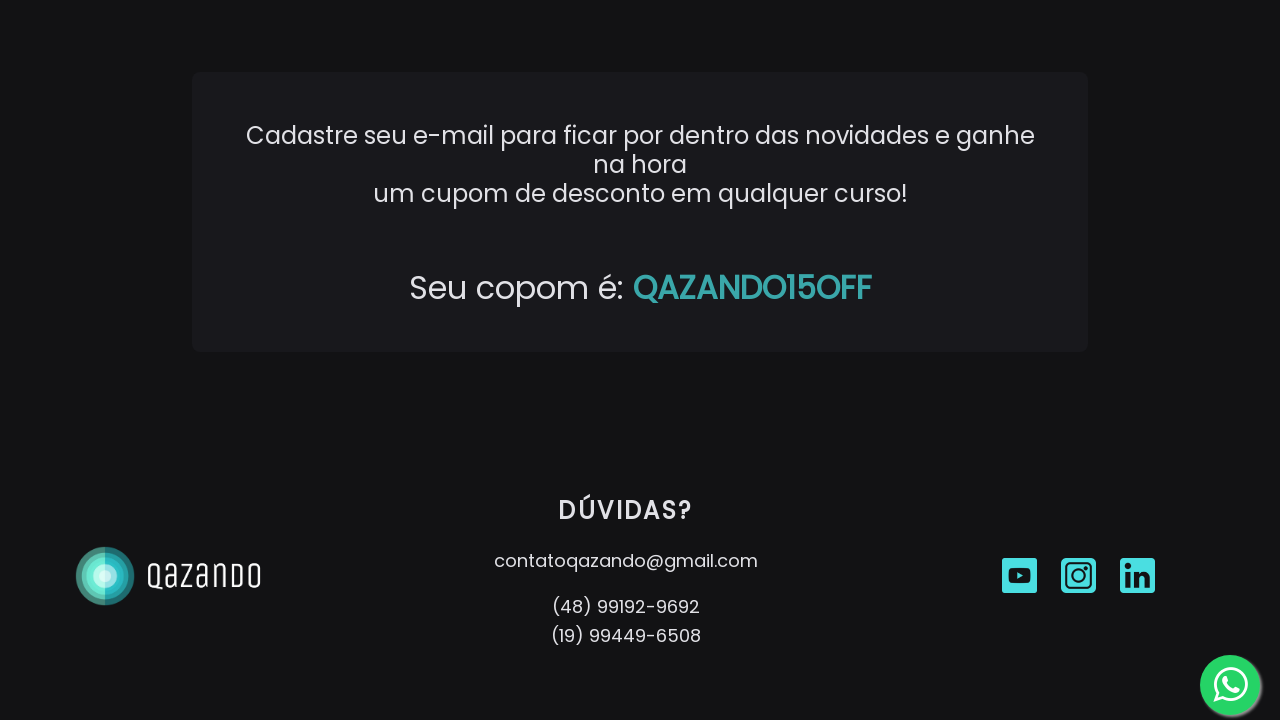

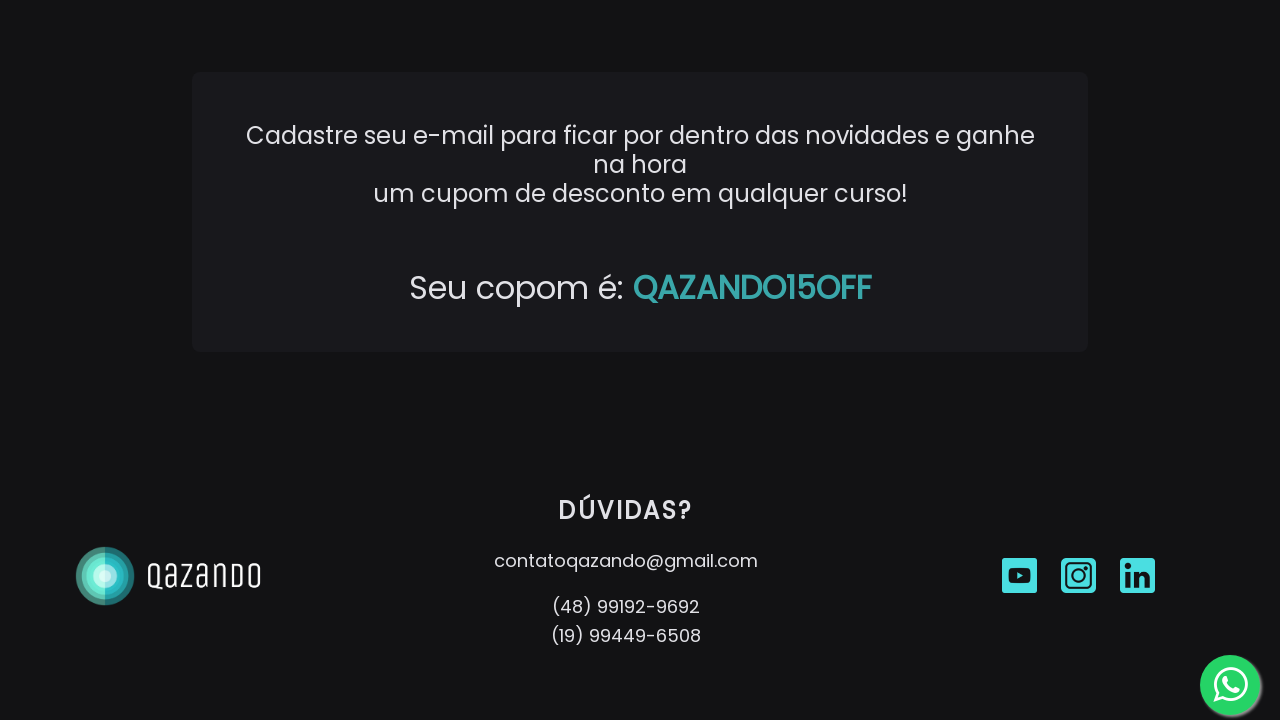